Tests the teacher search functionality on nuevosemestre.com by entering a teacher name, submitting the search form, and clicking through to view teacher opinions if available.

Starting URL: https://www.nuevosemestre.com/

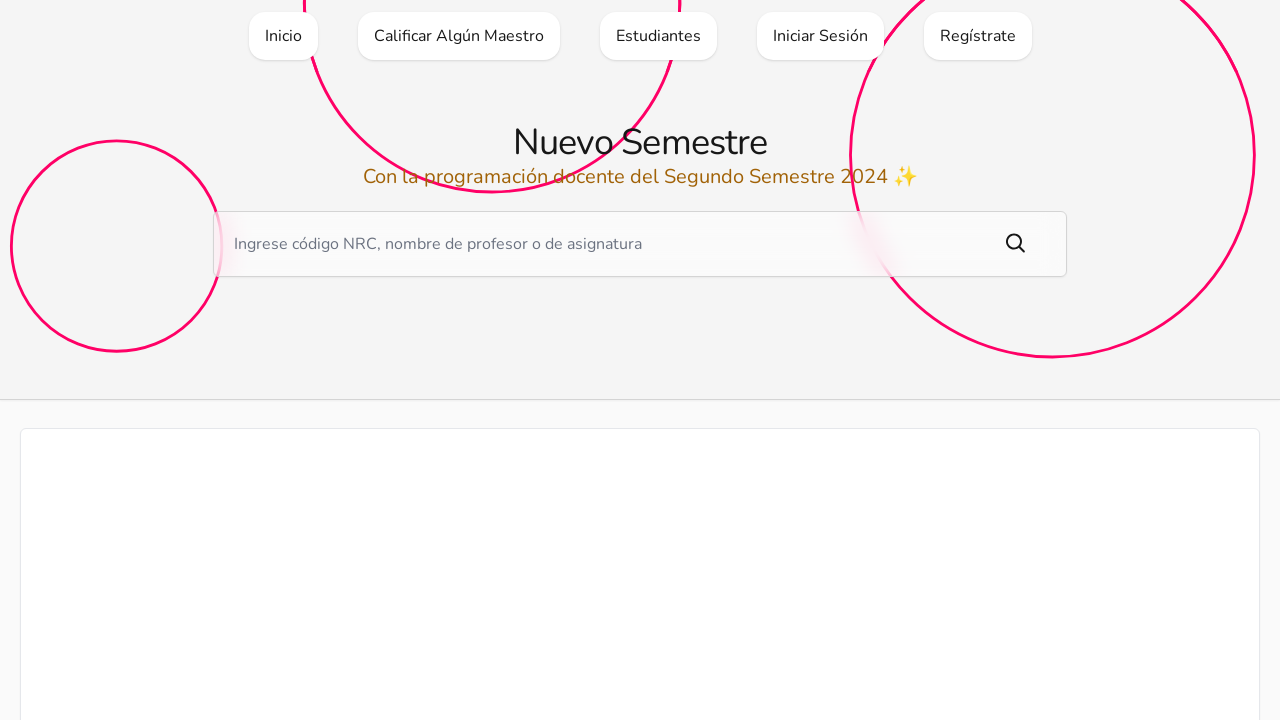

Filled search field with teacher name 'Juan Rodriguez Martinez' on input[name="query"]
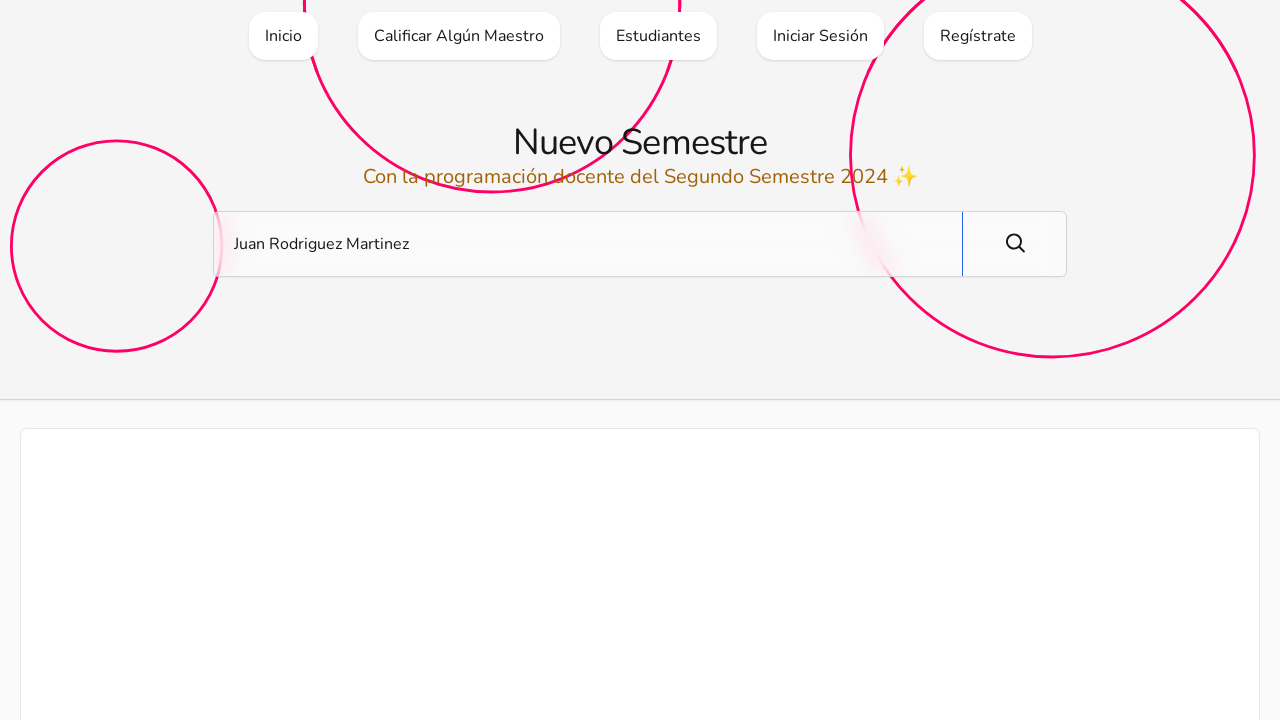

Clicked search submit button at (1014, 244) on button[type="submit"]
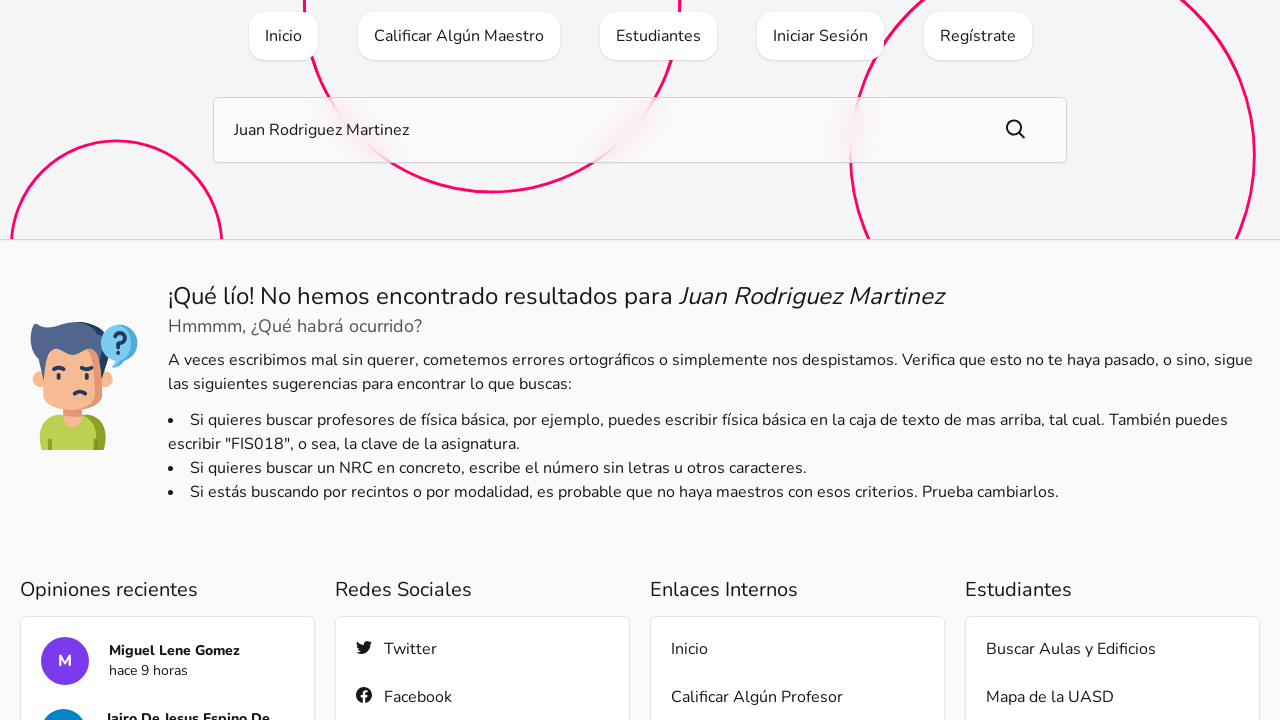

Waited for page to reach network idle state after search submission
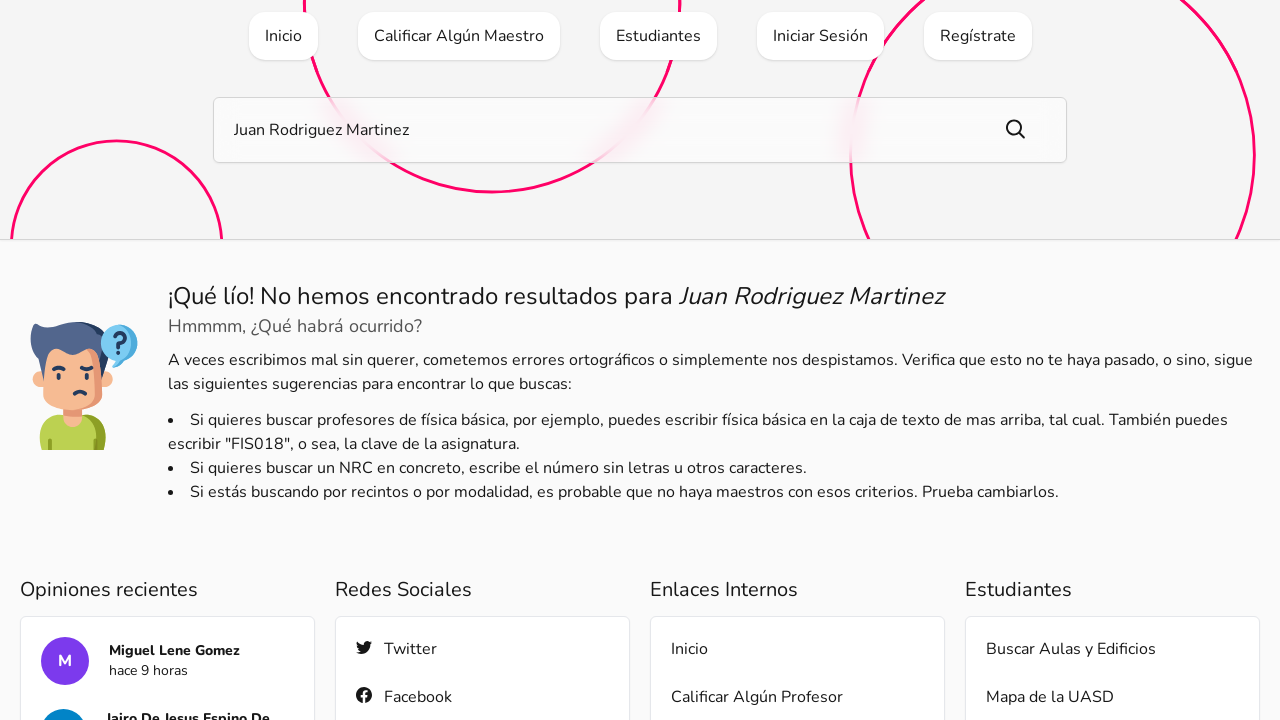

Search results loaded with teacher profile links
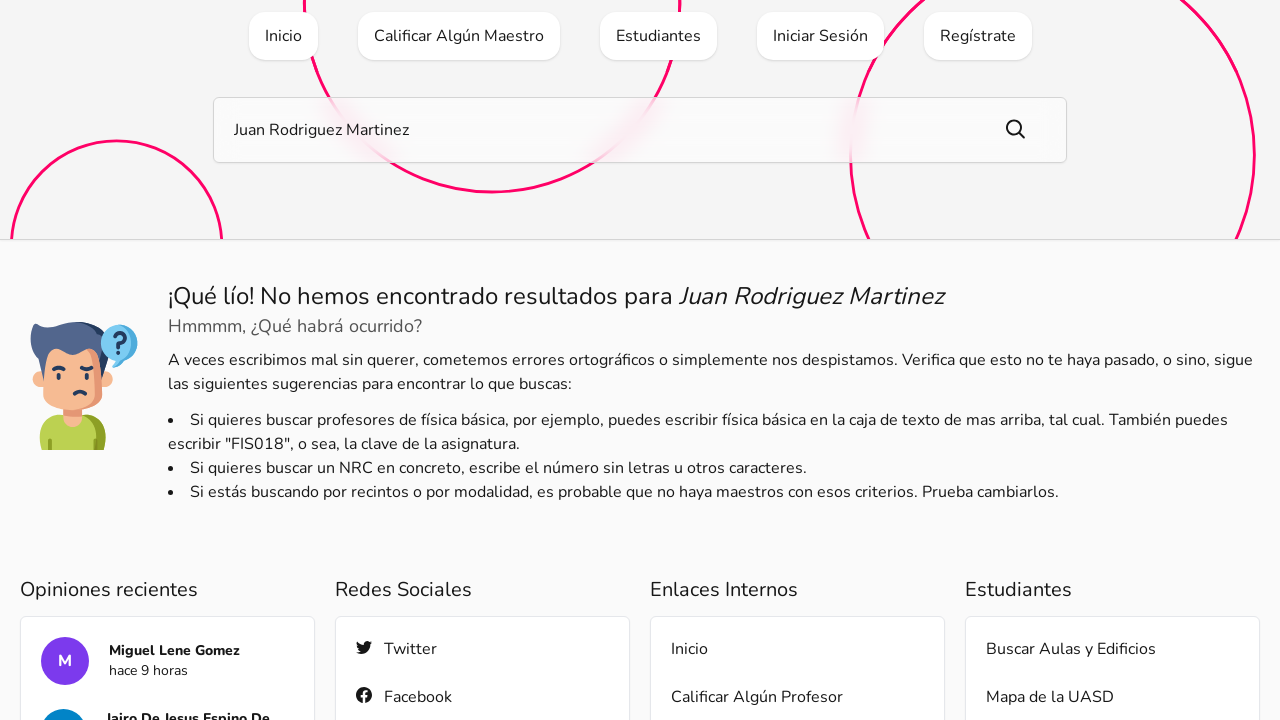

Queried for teacher opinion link with highlighted styling
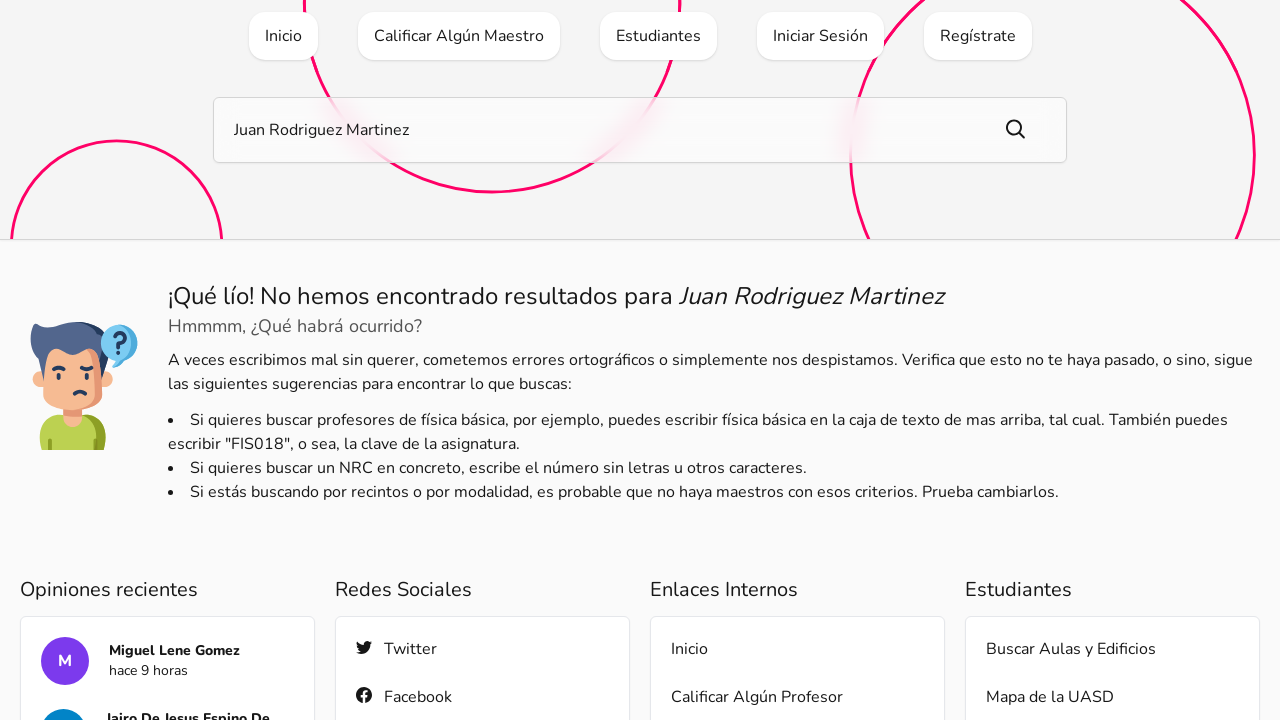

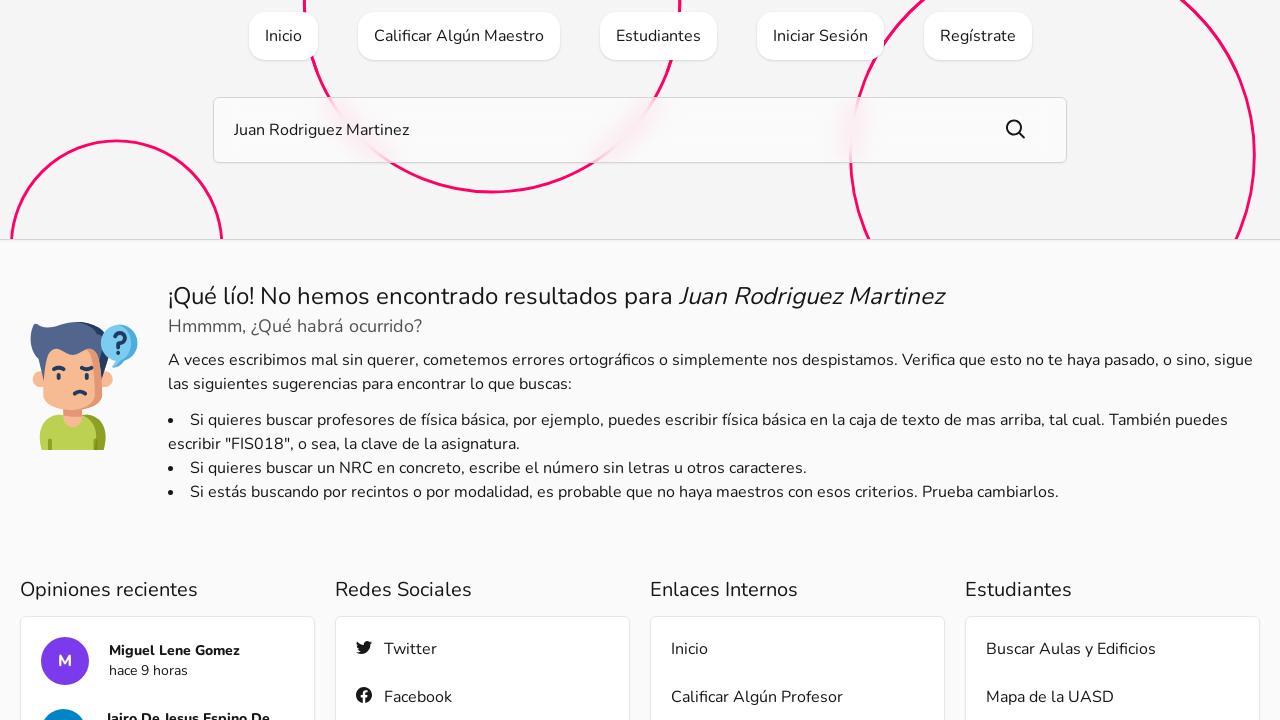